Tests dynamic loading behavior by clicking a button and waiting for content to load, then verifying the loaded text displays "Hello World!"

Starting URL: https://the-internet.herokuapp.com/dynamic_loading/2

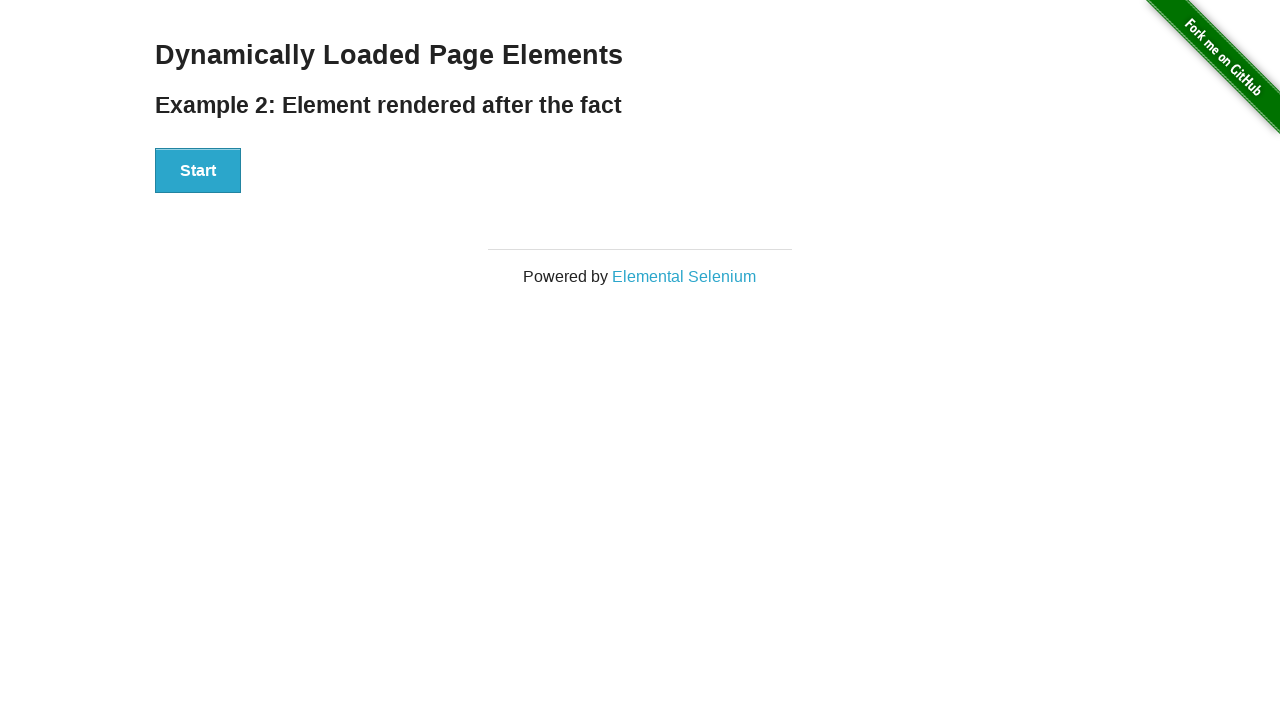

Navigated to dynamic loading test page
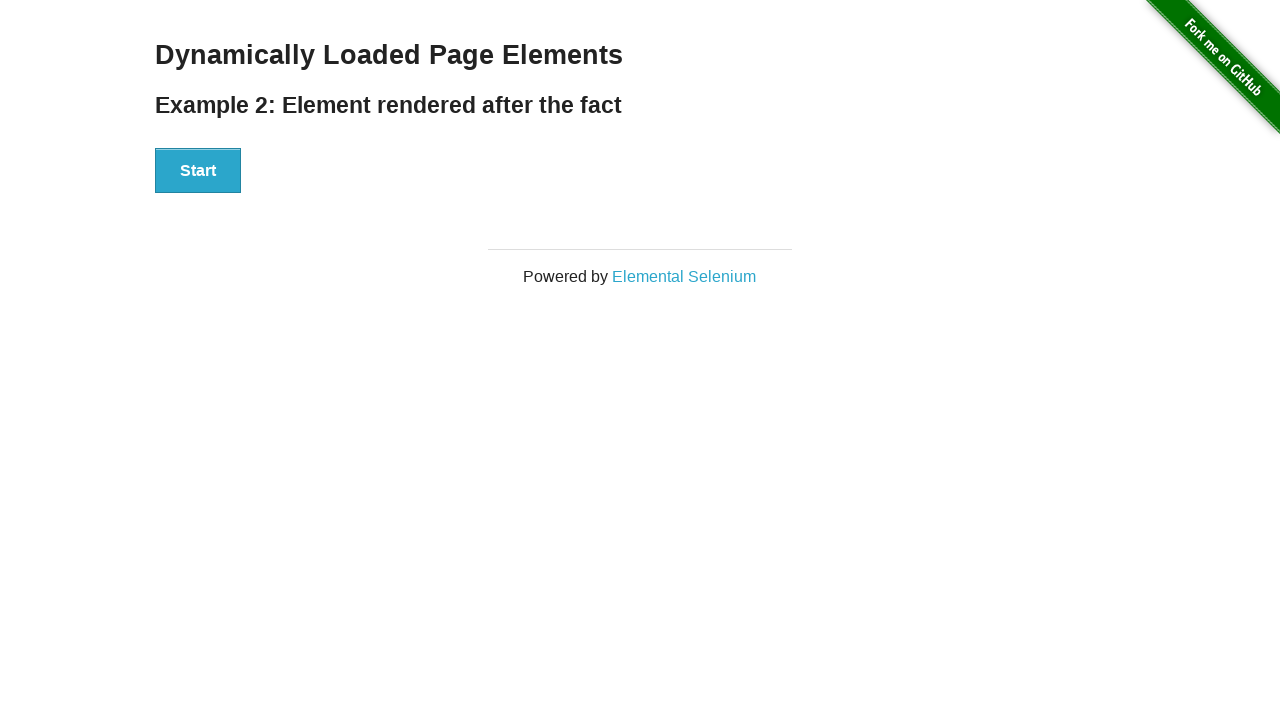

Clicked start button to trigger dynamic loading at (198, 171) on button
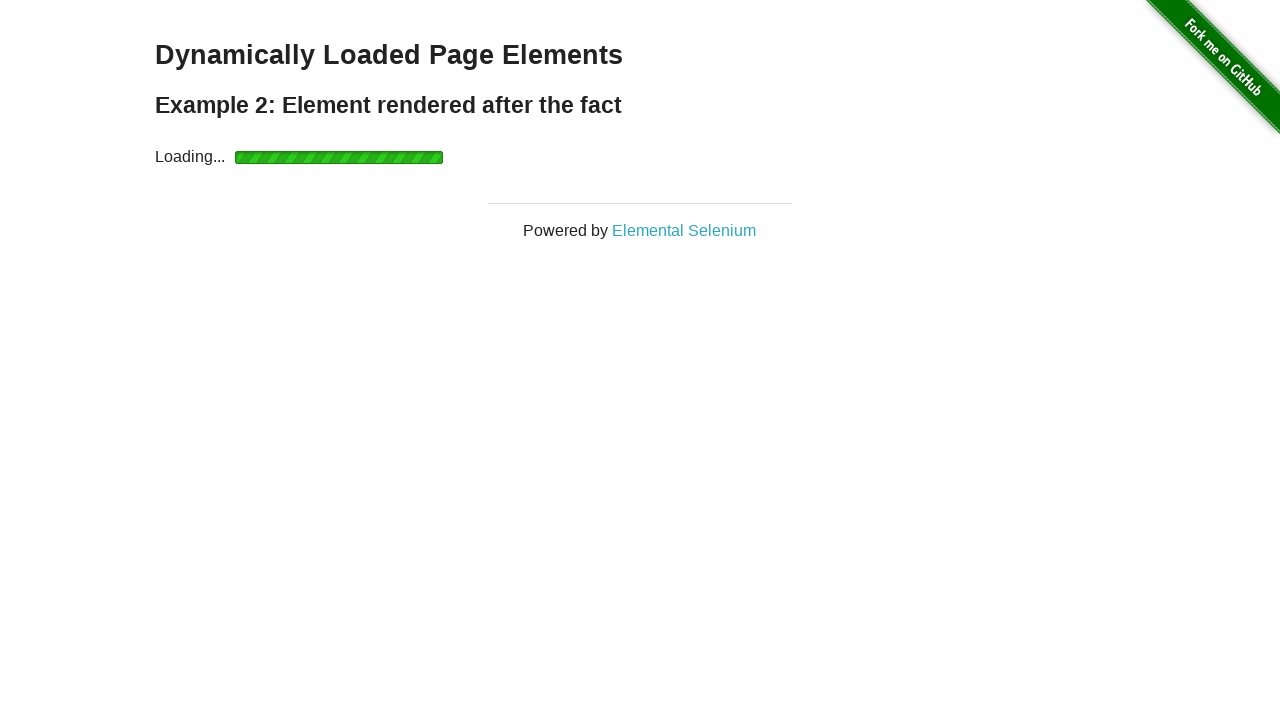

Loading indicator appeared
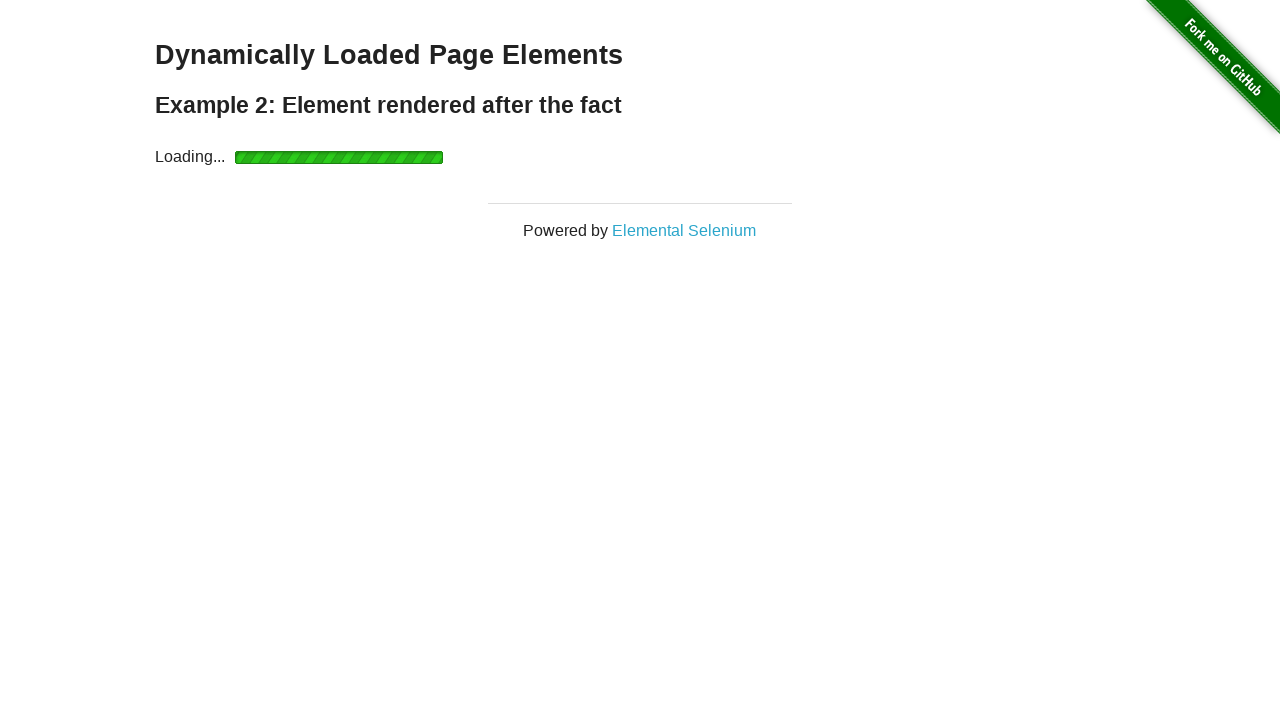

Loading indicator disappeared and content is loading
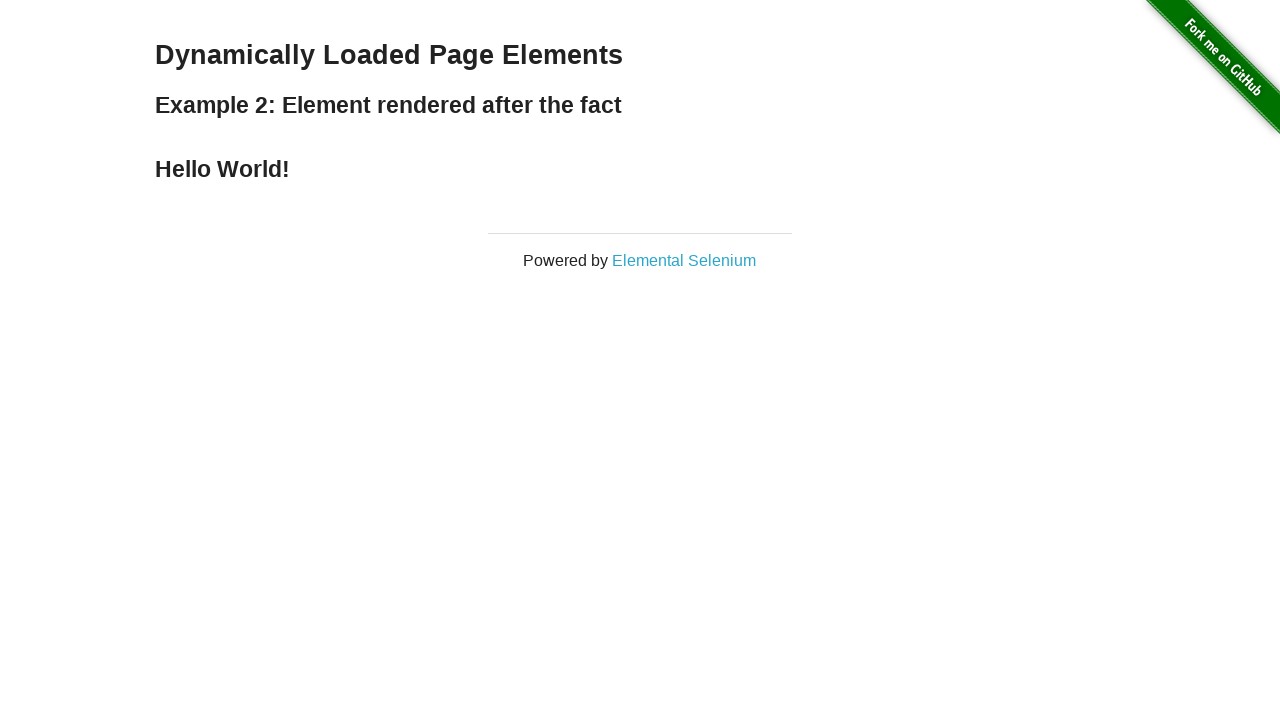

Finish element loaded
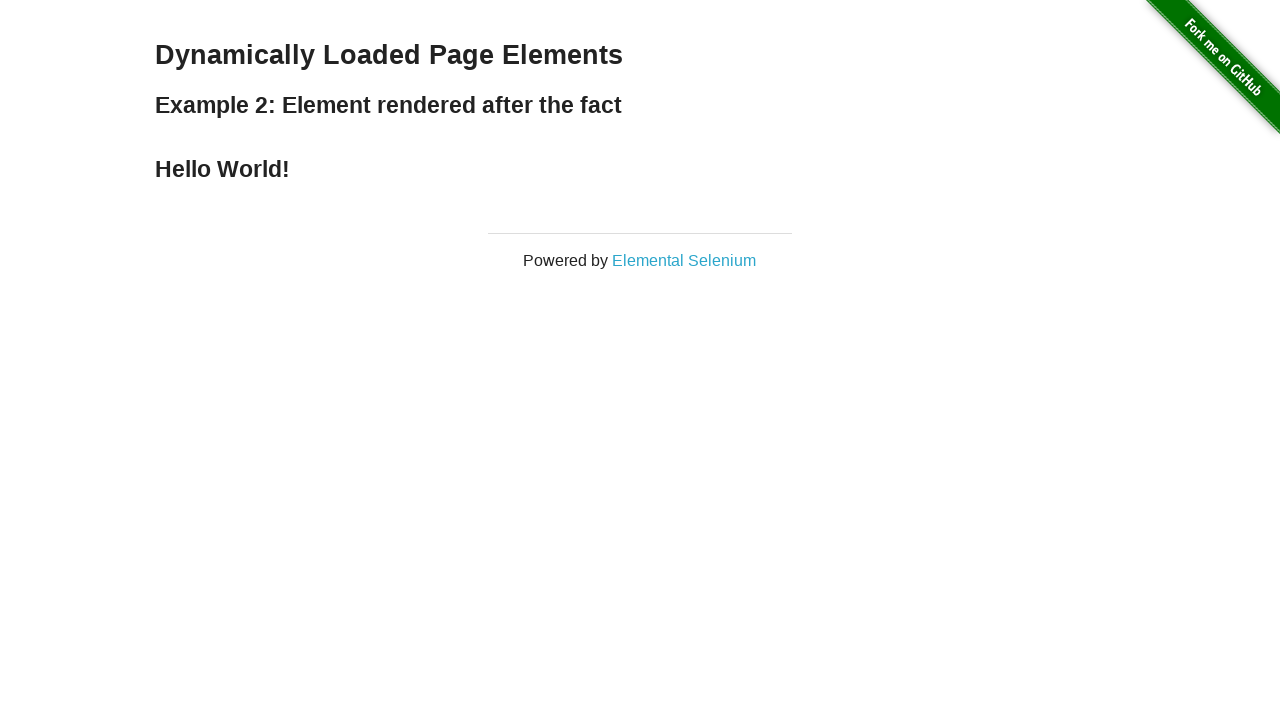

Retrieved finish element text content
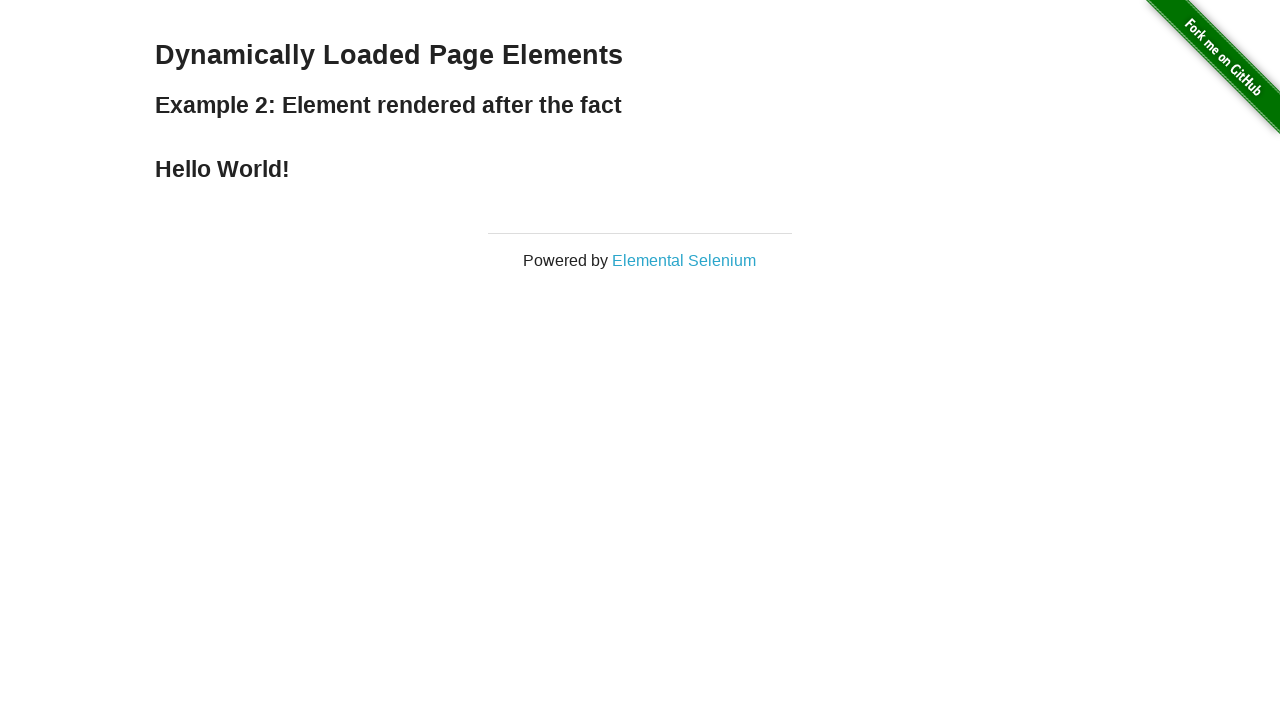

Verified finish element displays 'Hello World!'
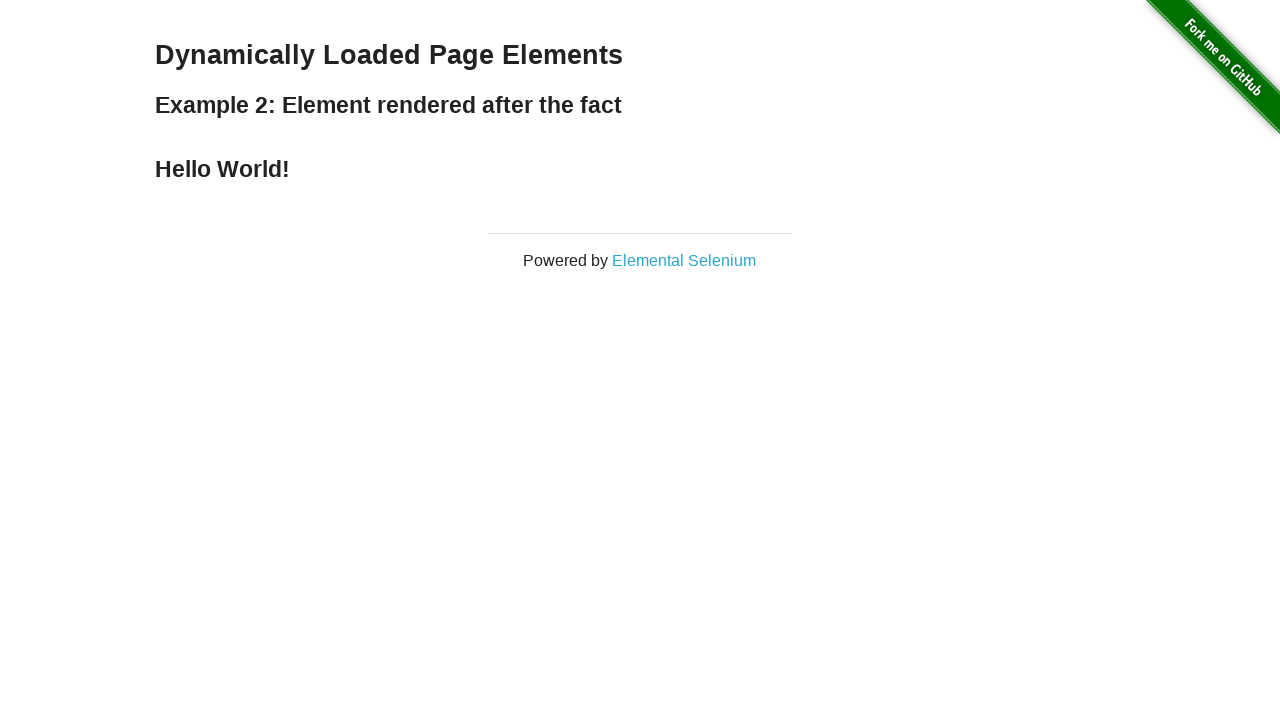

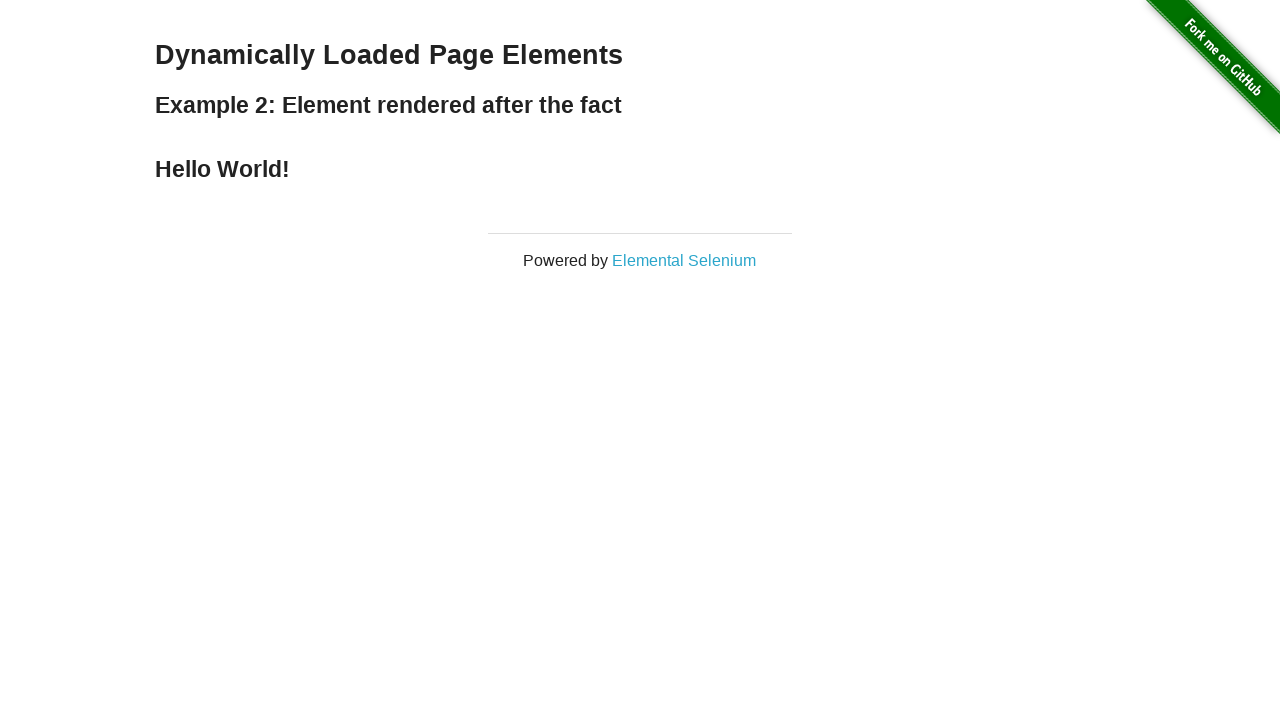